Navigates to the DemoBlaze e-commerce demo site and verifies that product listings are displayed on the homepage by waiting for the product elements to load.

Starting URL: https://www.demoblaze.com

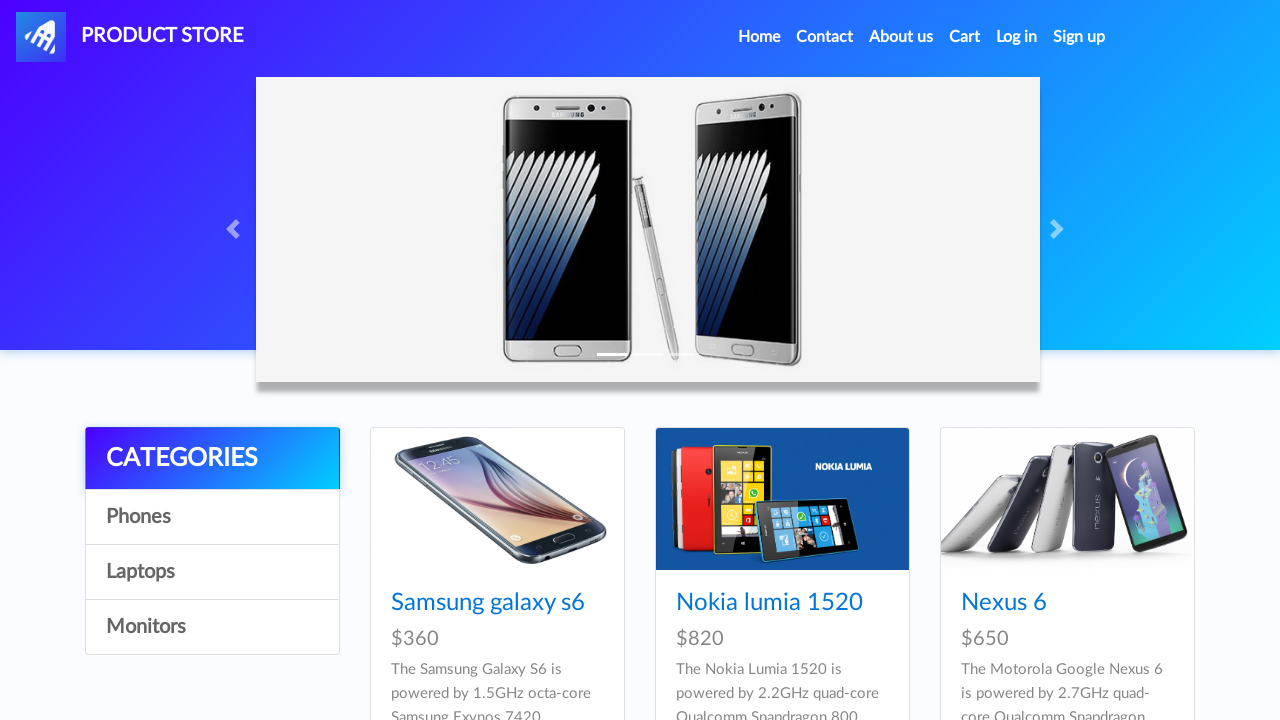

Navigated to DemoBlaze e-commerce homepage
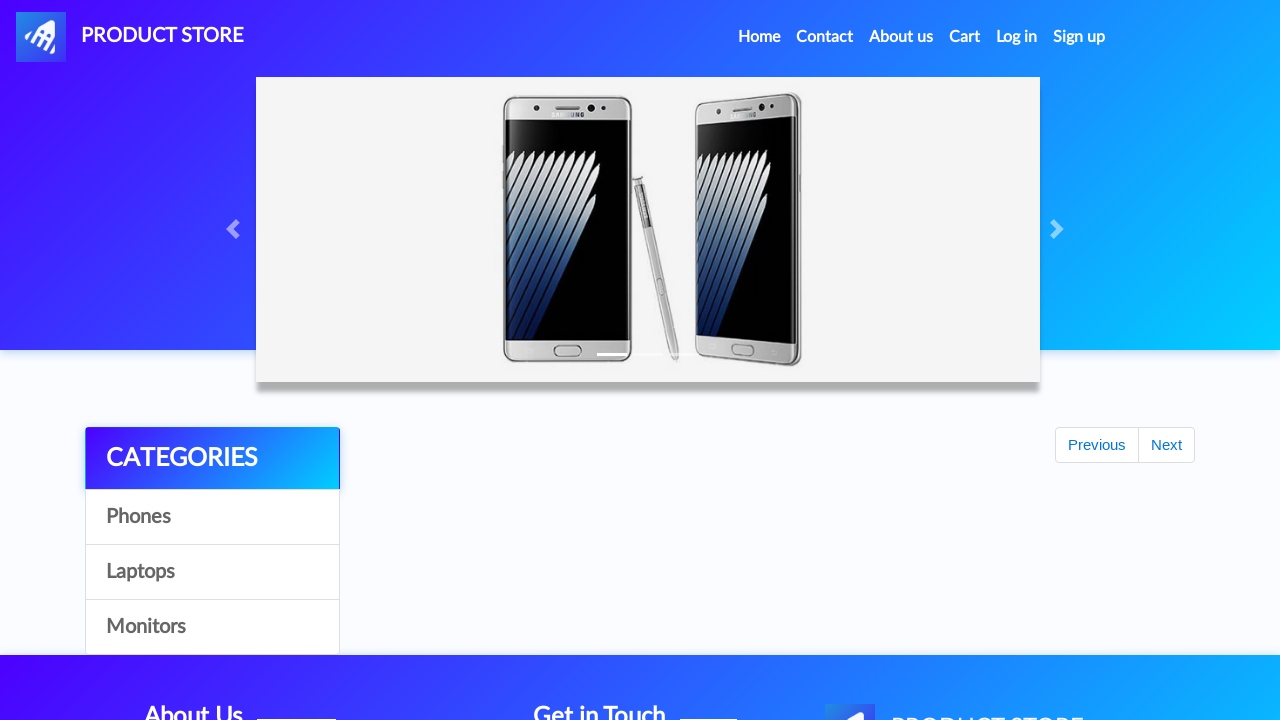

Product listing elements loaded
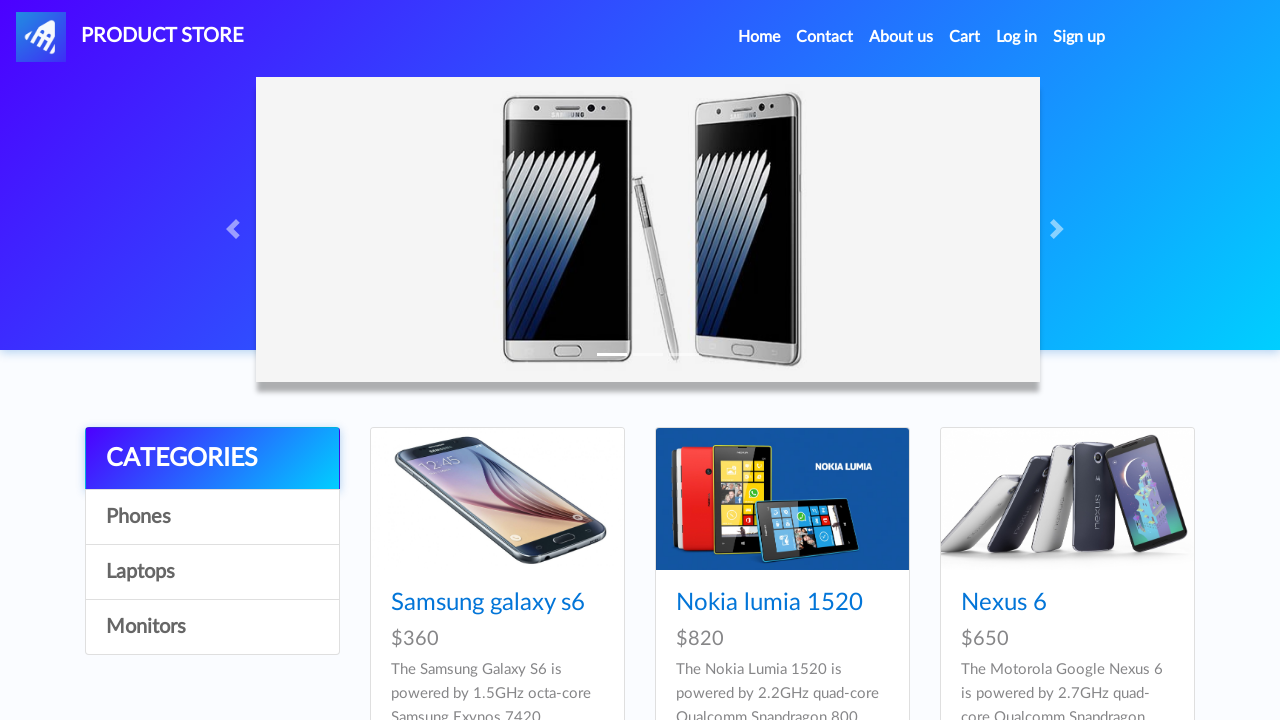

Located all product elements on the page
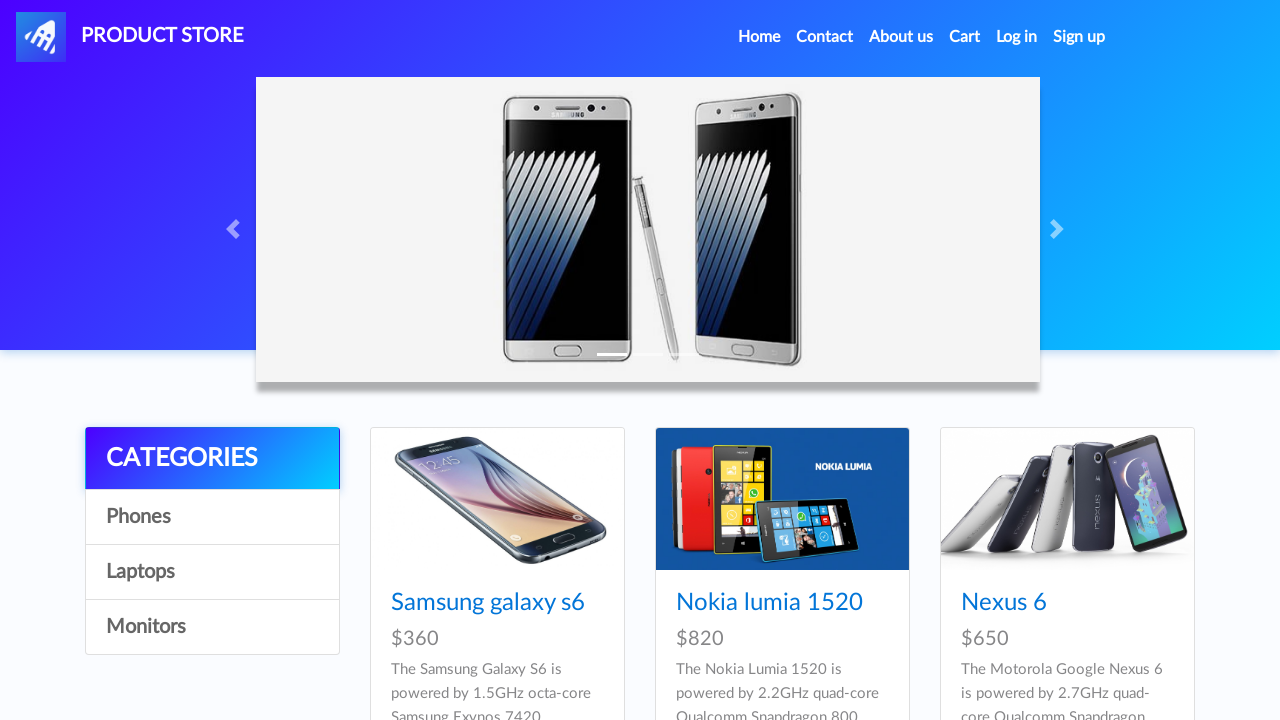

Verified 9 products are displayed on the homepage
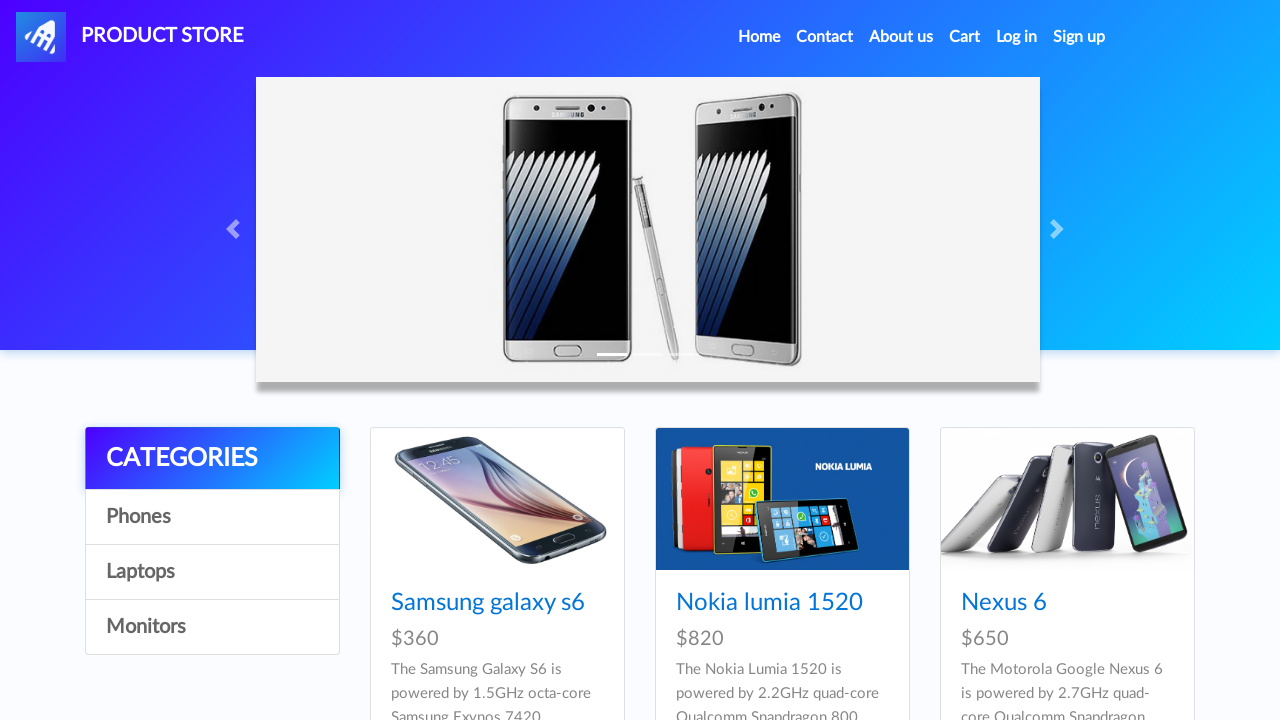

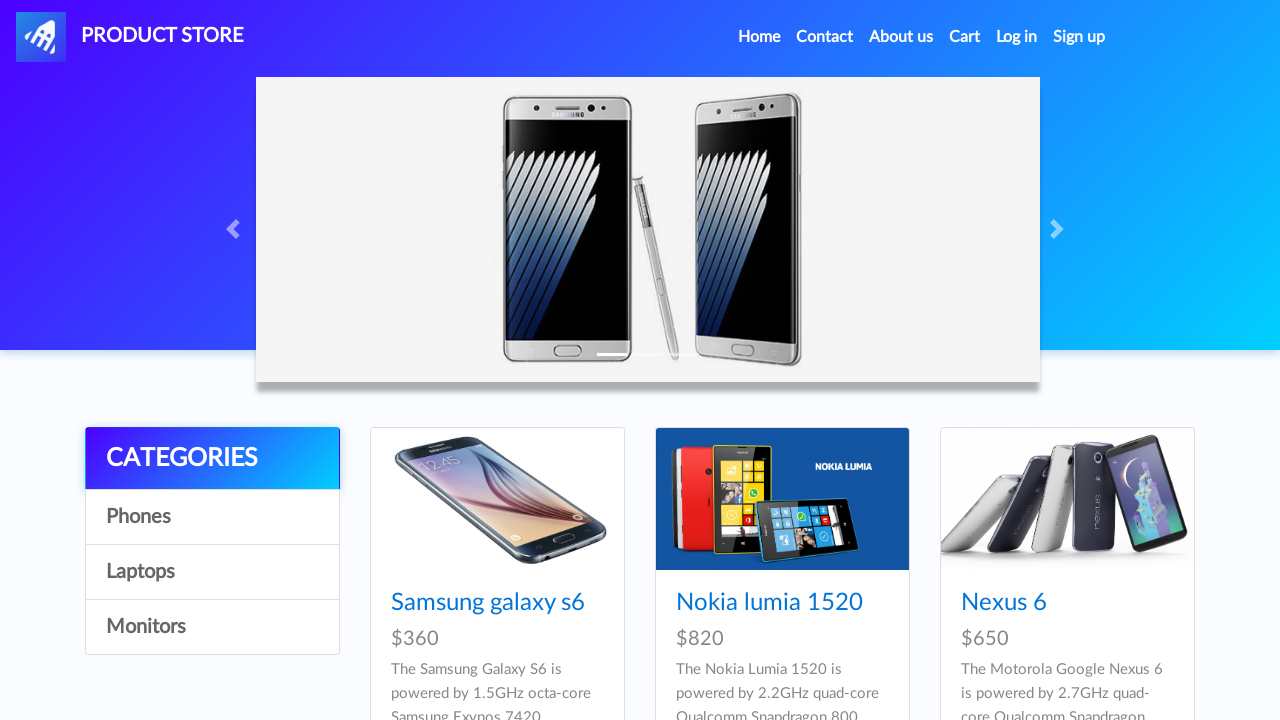